Tests keyboard input with shift key to type uppercase and lowercase letters in search box

Starting URL: https://www.selenium.dev/documentation/

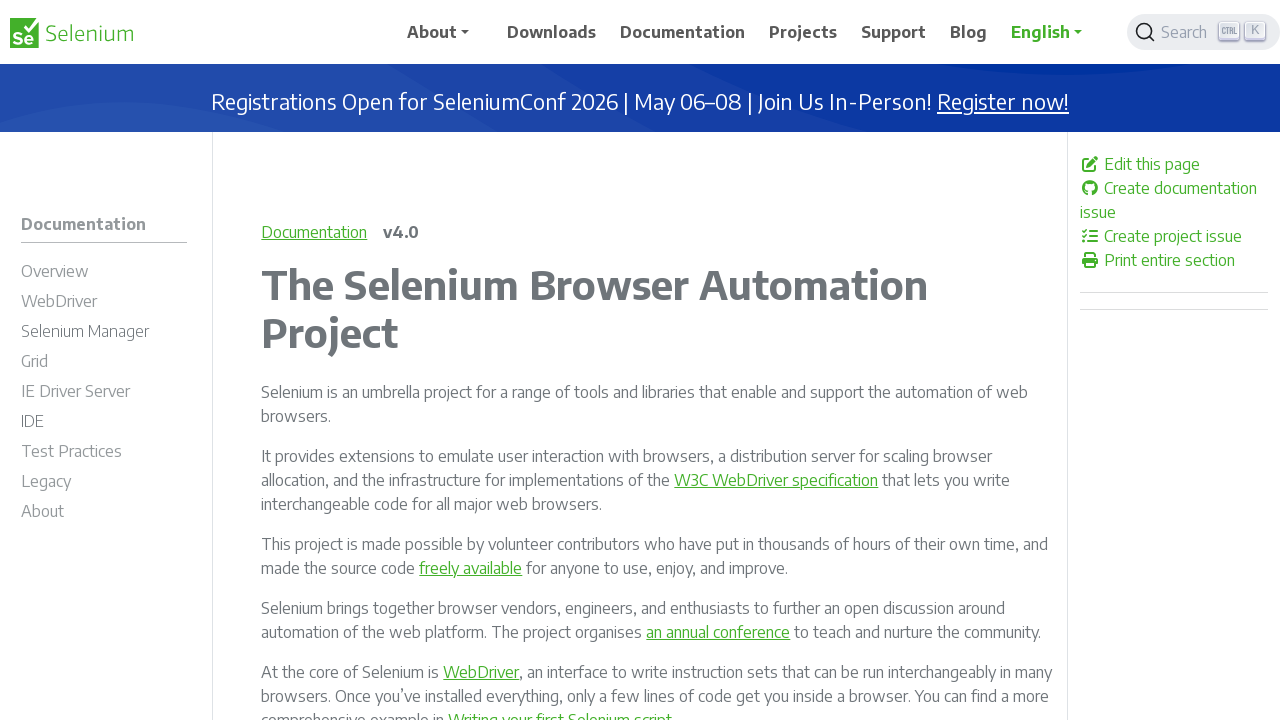

Clicked search icon to open search box at (1145, 32) on .DocSearch-Search-Icon
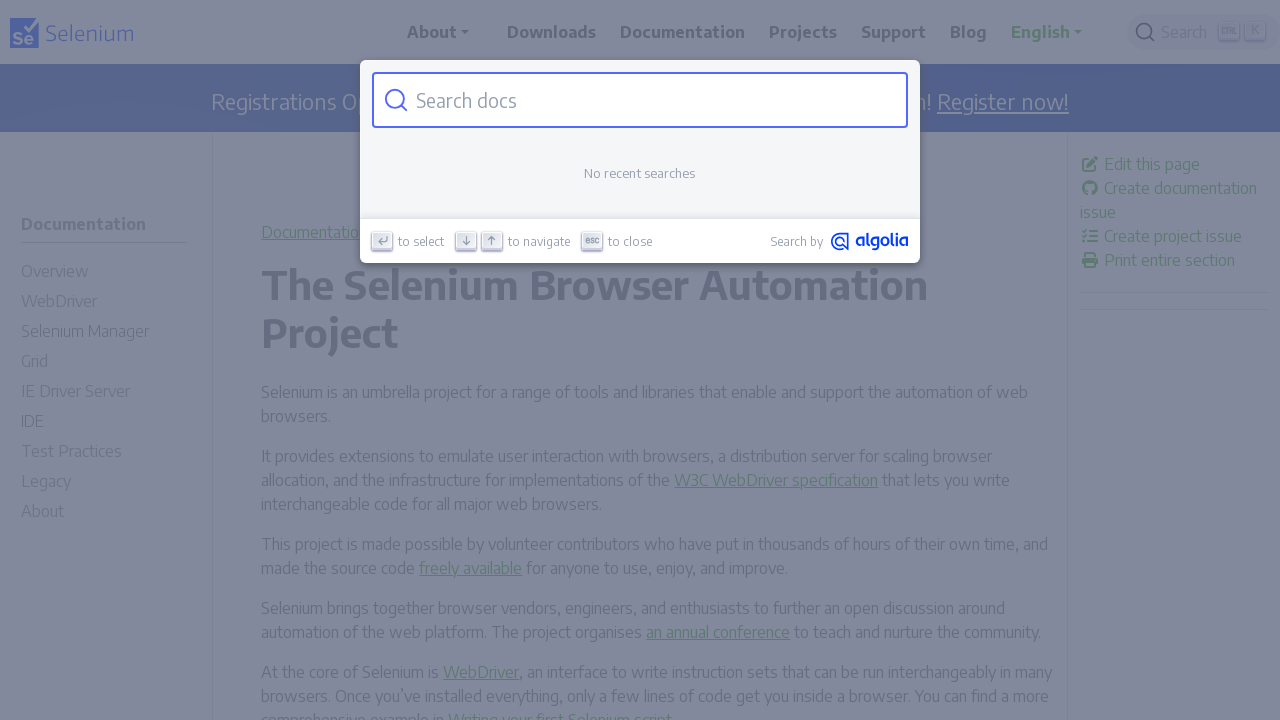

Clicked on search input field at (652, 100) on #docsearch-input
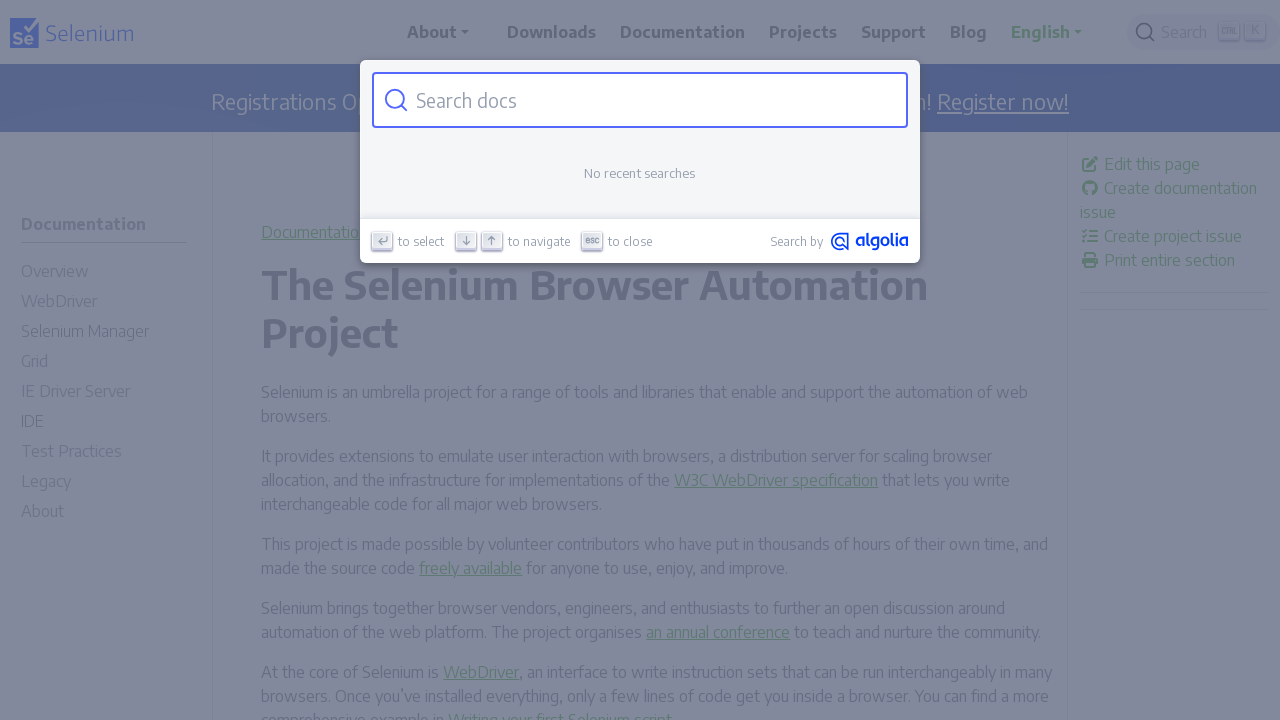

Pressed shift key down
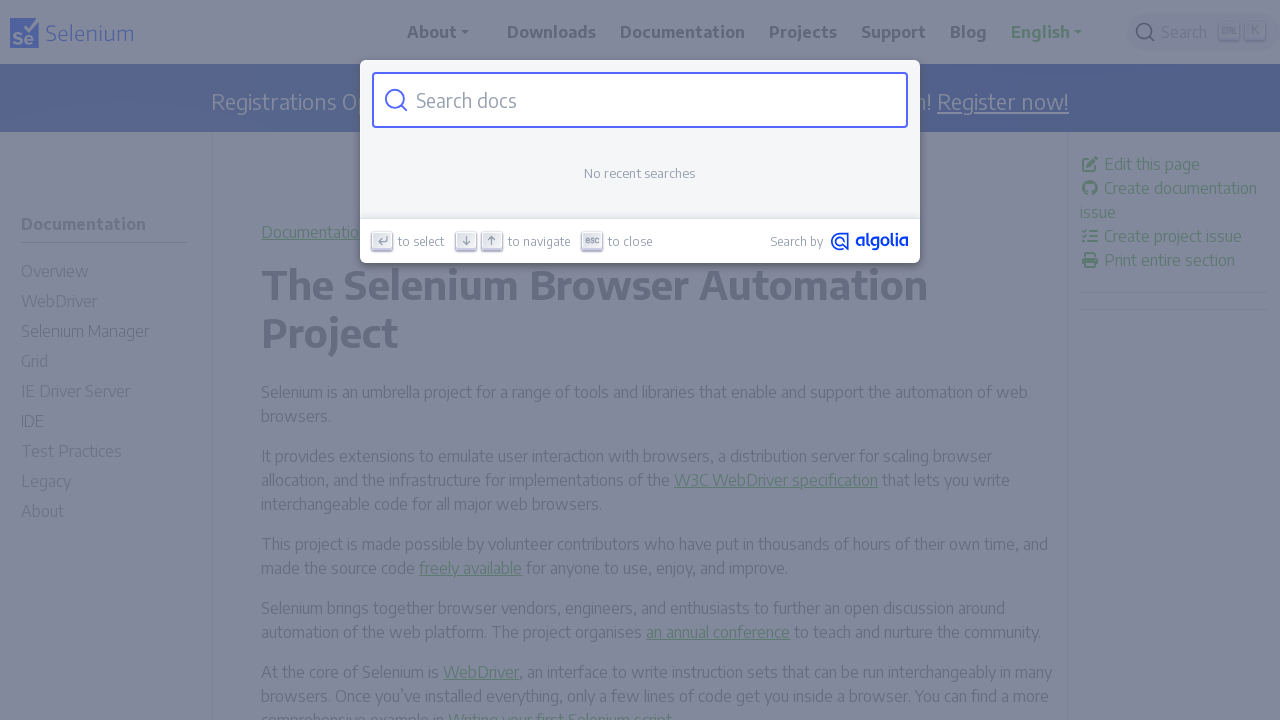

Typed 'Test' with shift key held down for uppercase letters
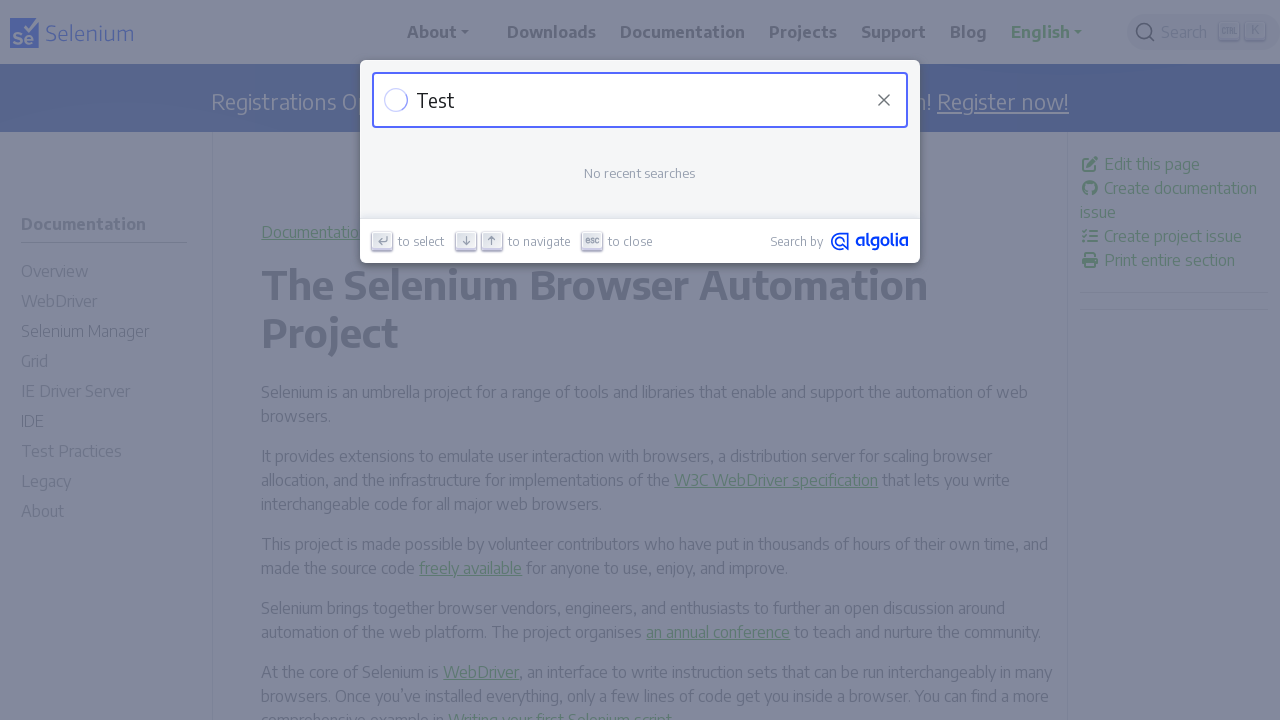

Released shift key
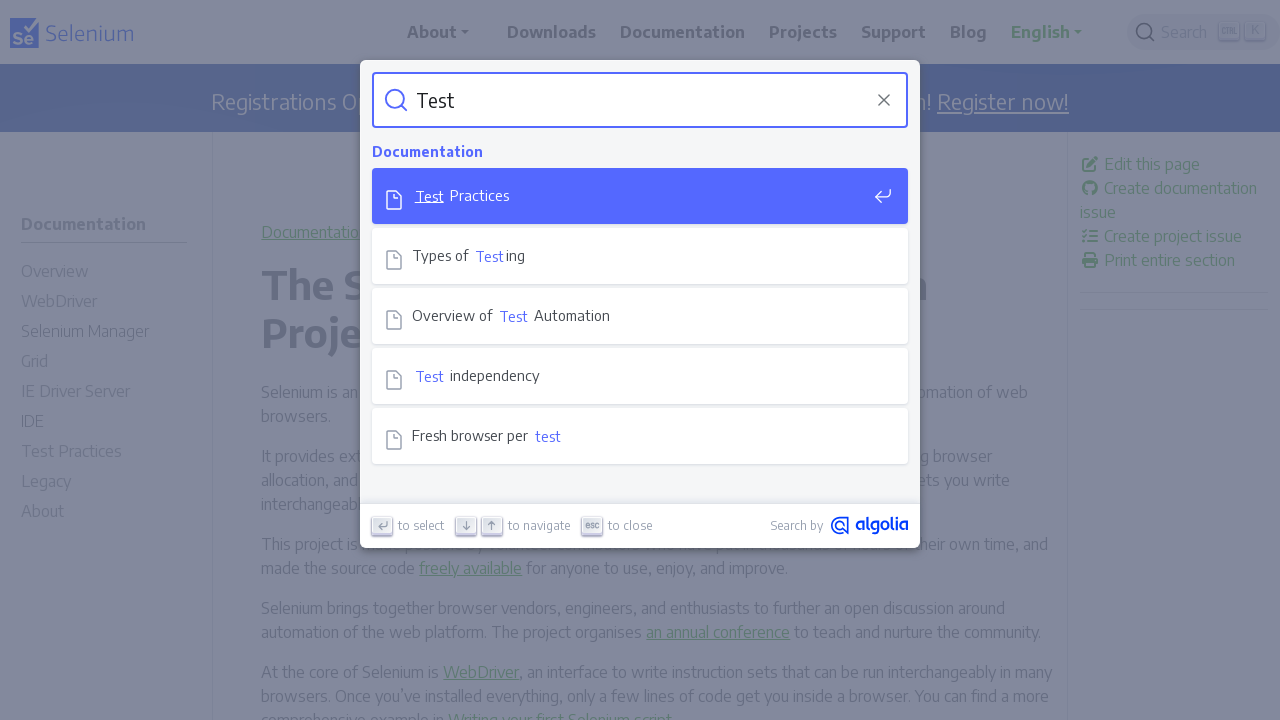

Typed 'down' in lowercase letters
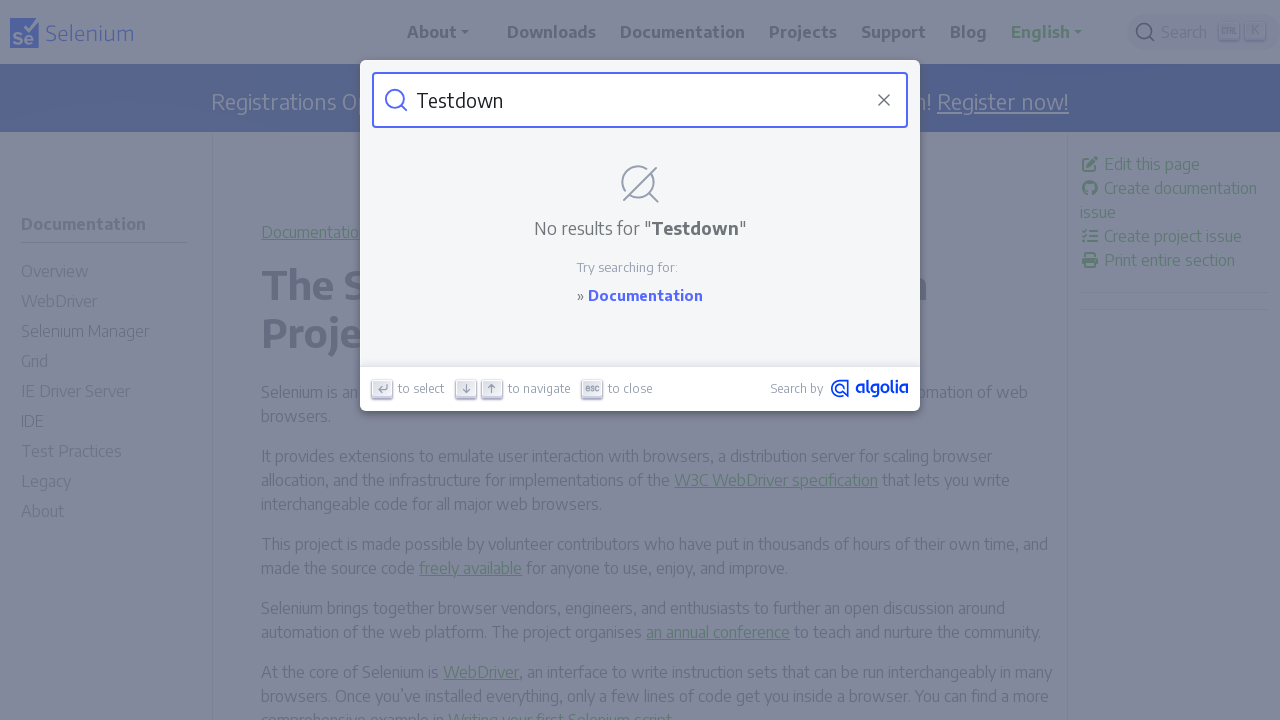

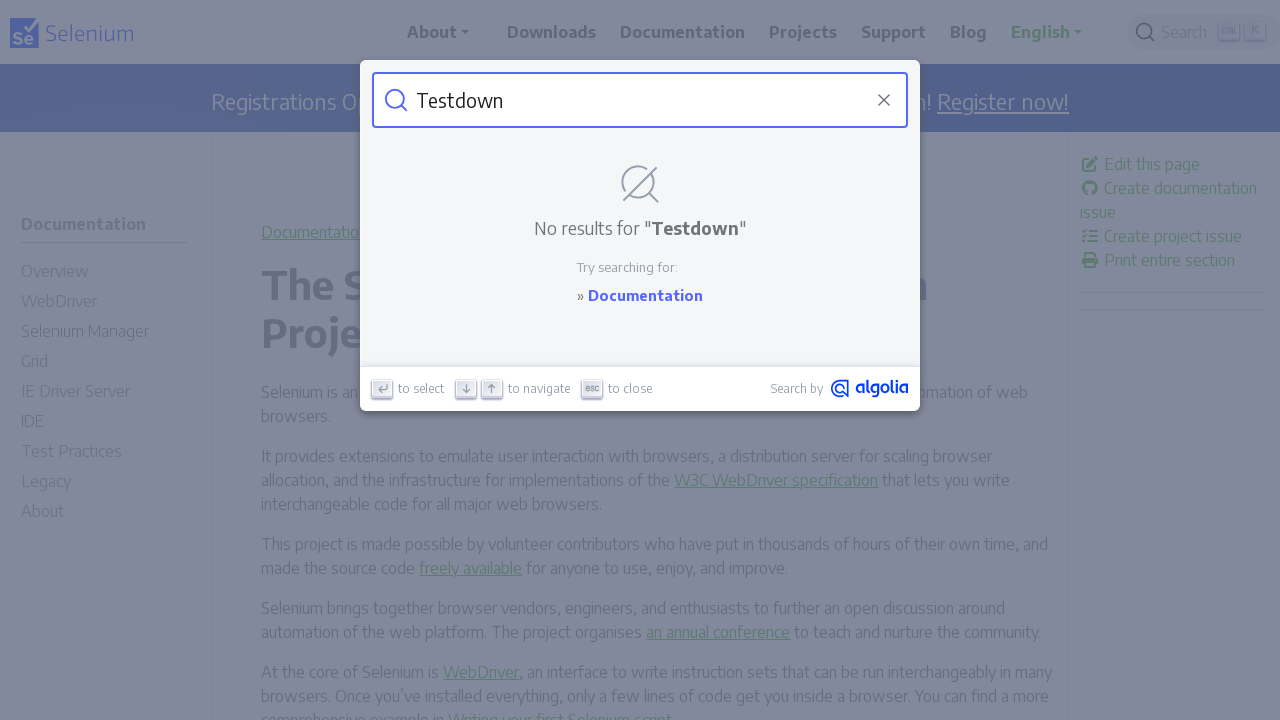